Tests a country dropdown select element by verifying that specific countries exist in the dropdown options list. It checks for countries like Canada, India, and Japan in the dropdown.

Starting URL: https://testautomationpractice.blogspot.com/

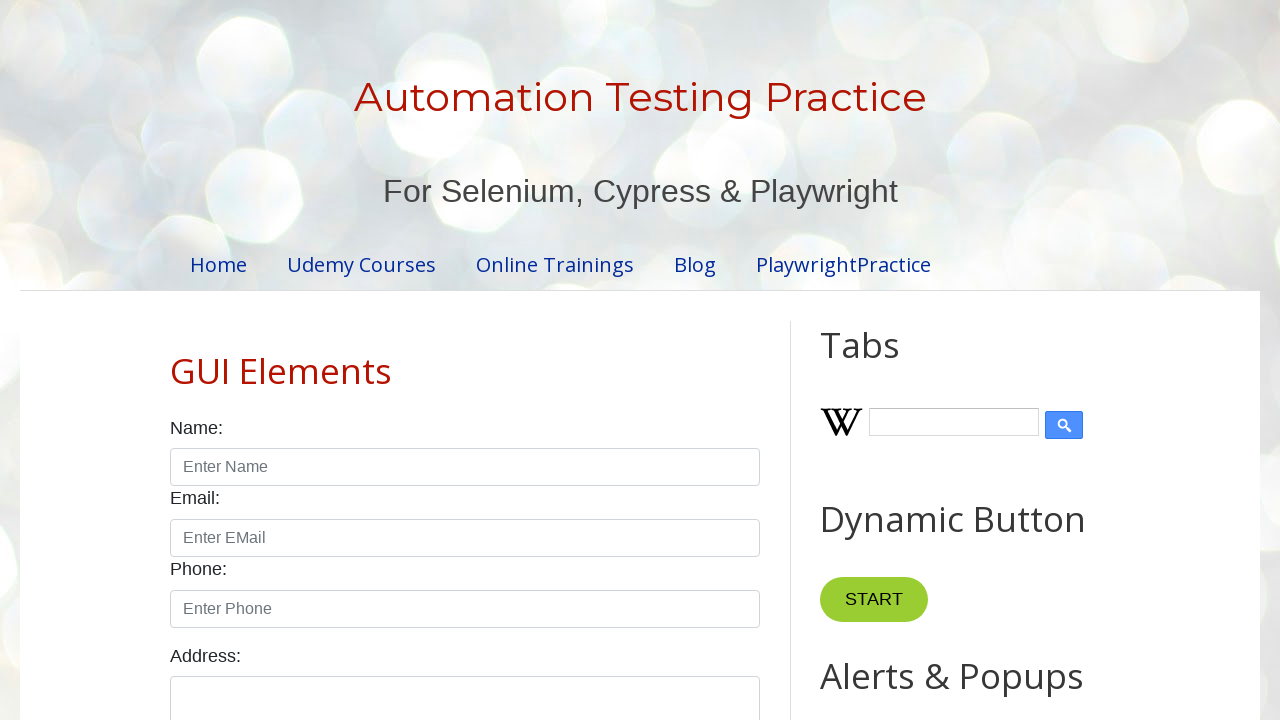

Waited for country dropdown to be visible
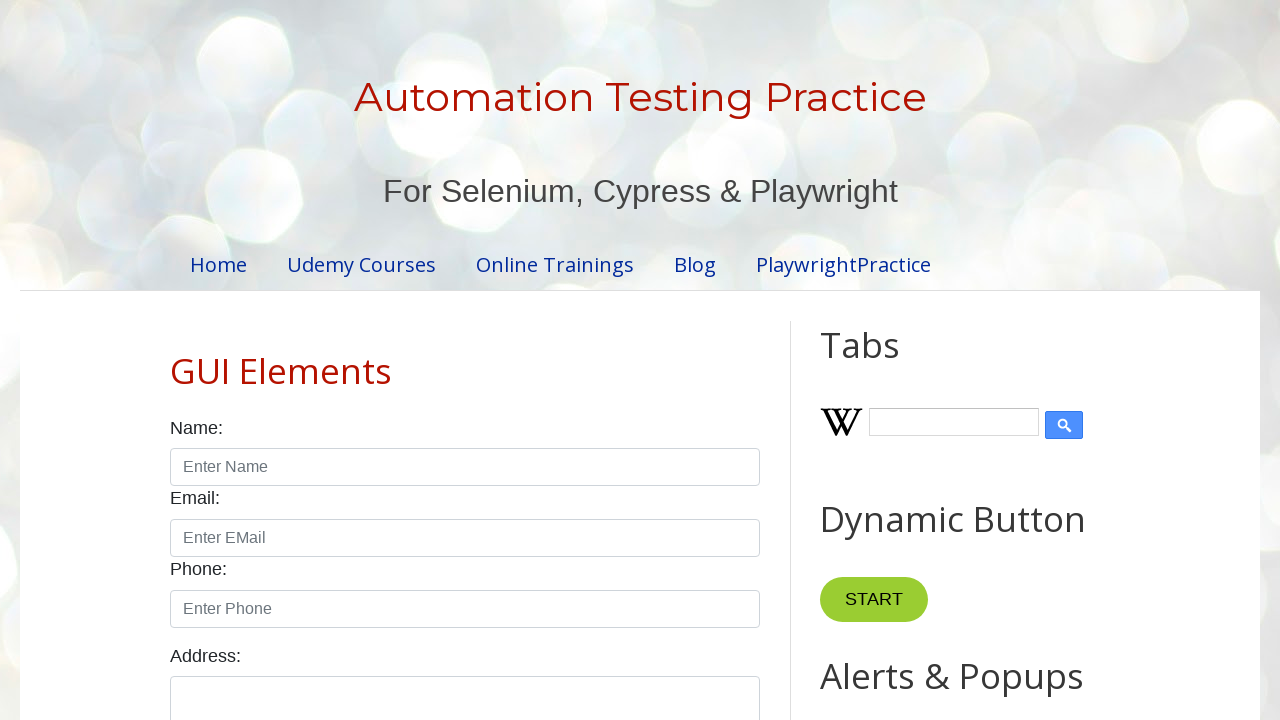

Located country dropdown element
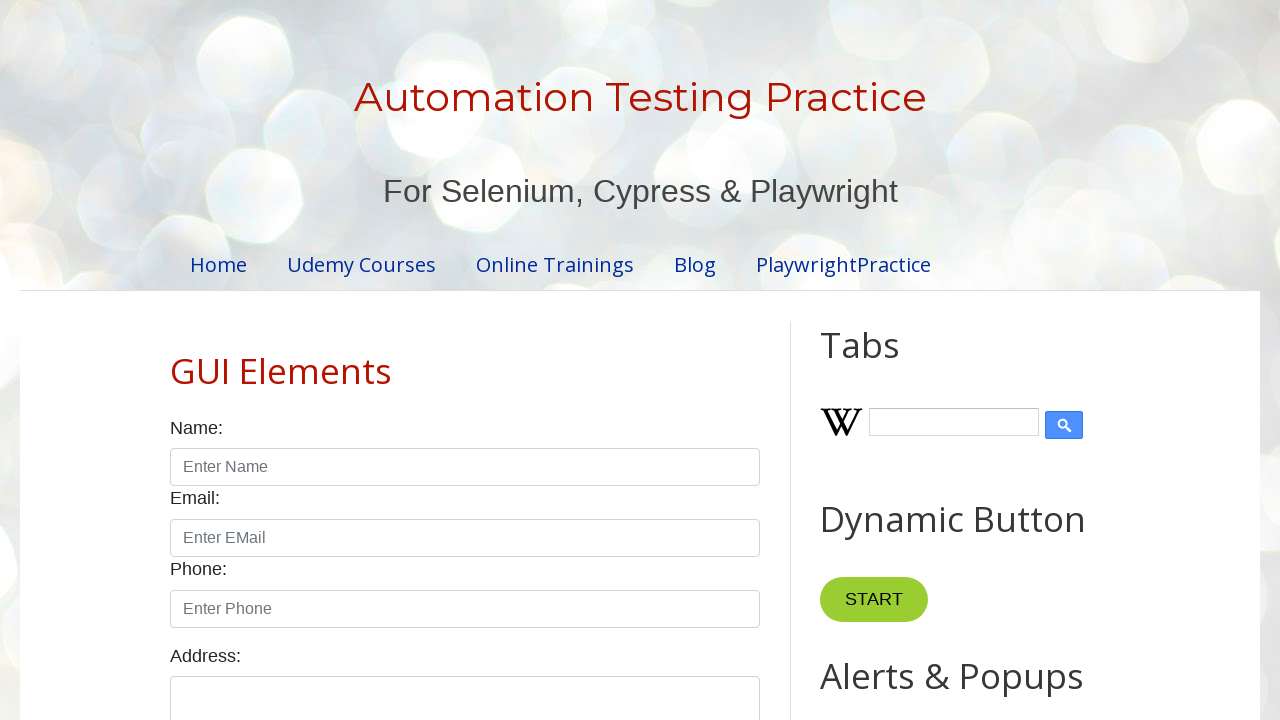

Defined list of expected countries to verify
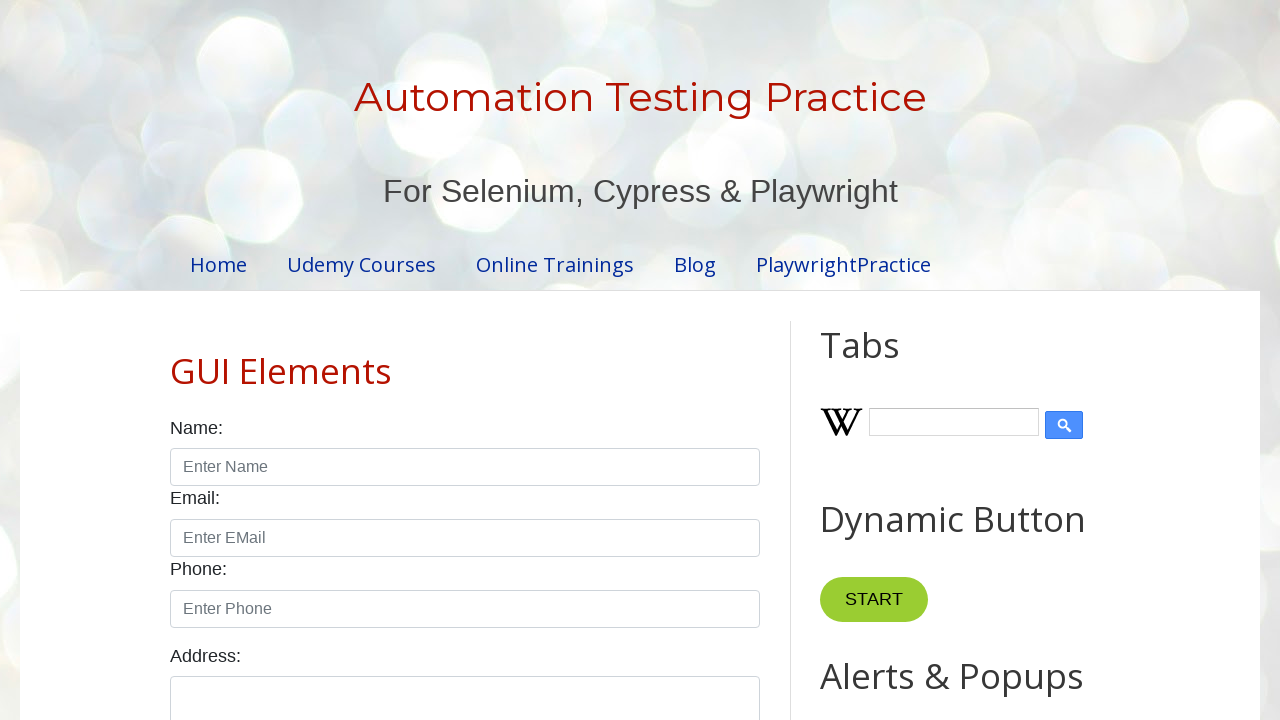

Retrieved all options from country dropdown
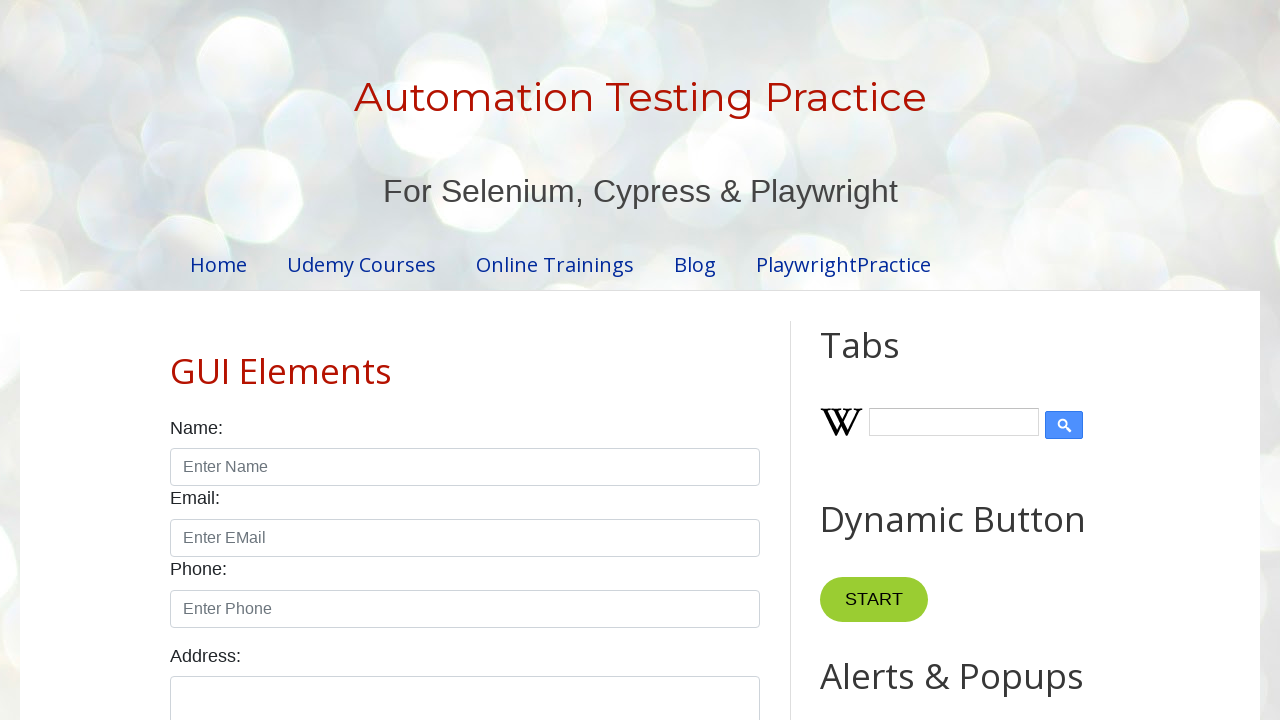

Verified all expected countries against dropdown options
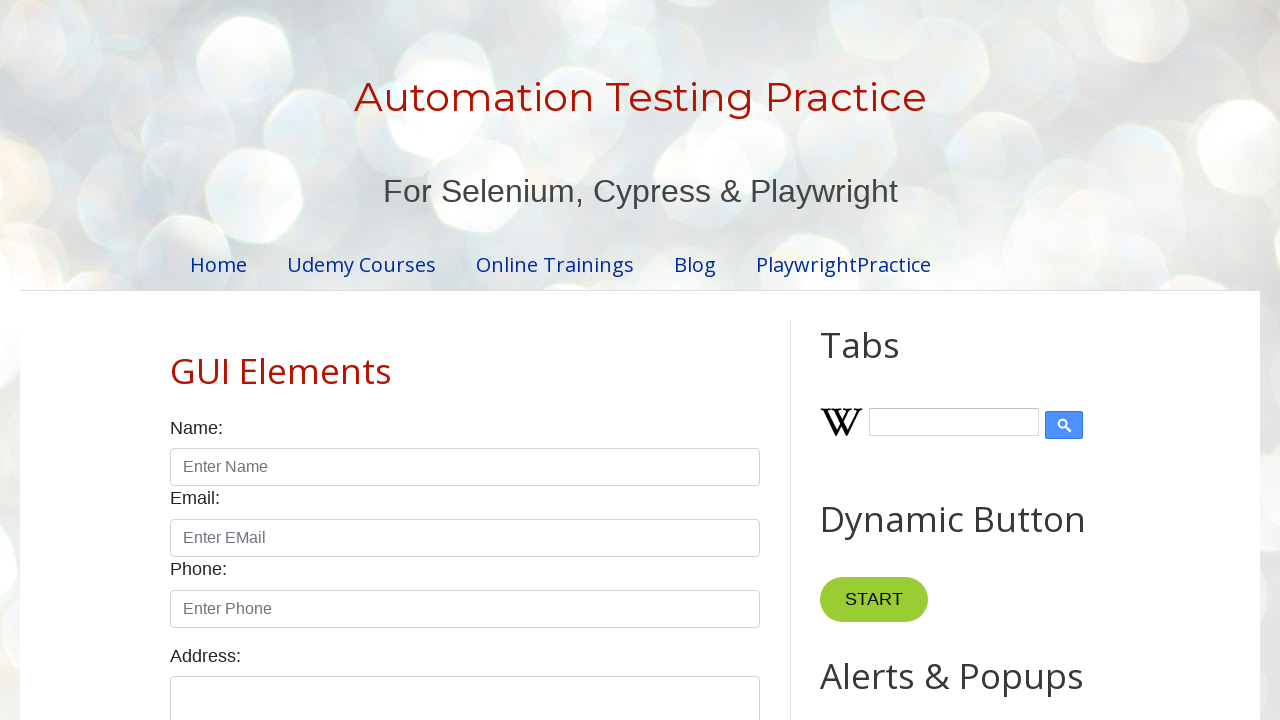

Clicked on country dropdown to open it at (465, 360) on select#country
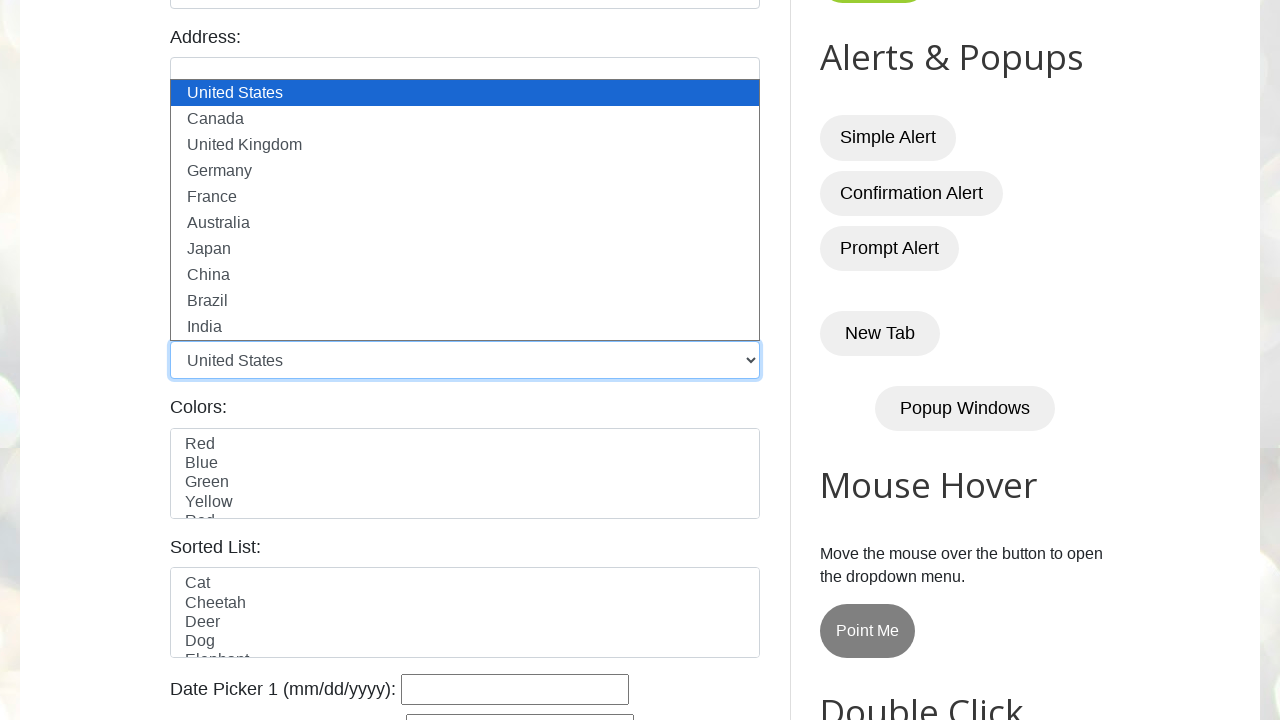

Selected 'India' from country dropdown on select#country
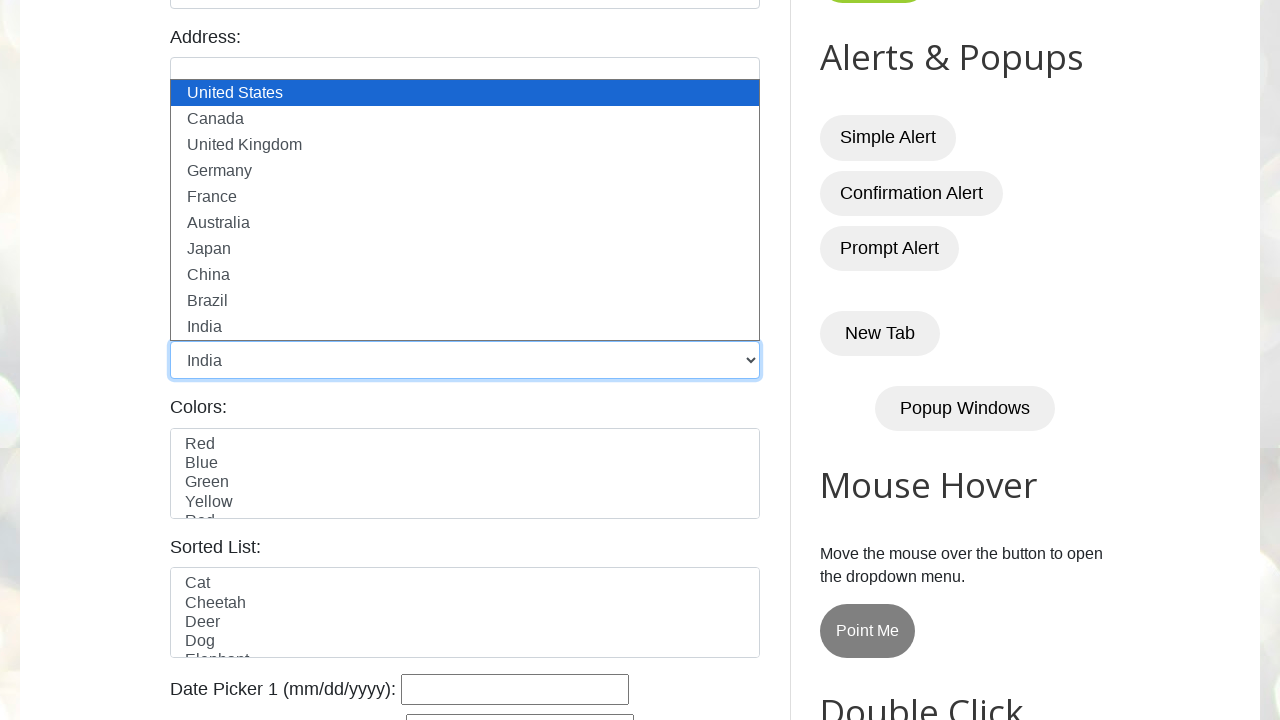

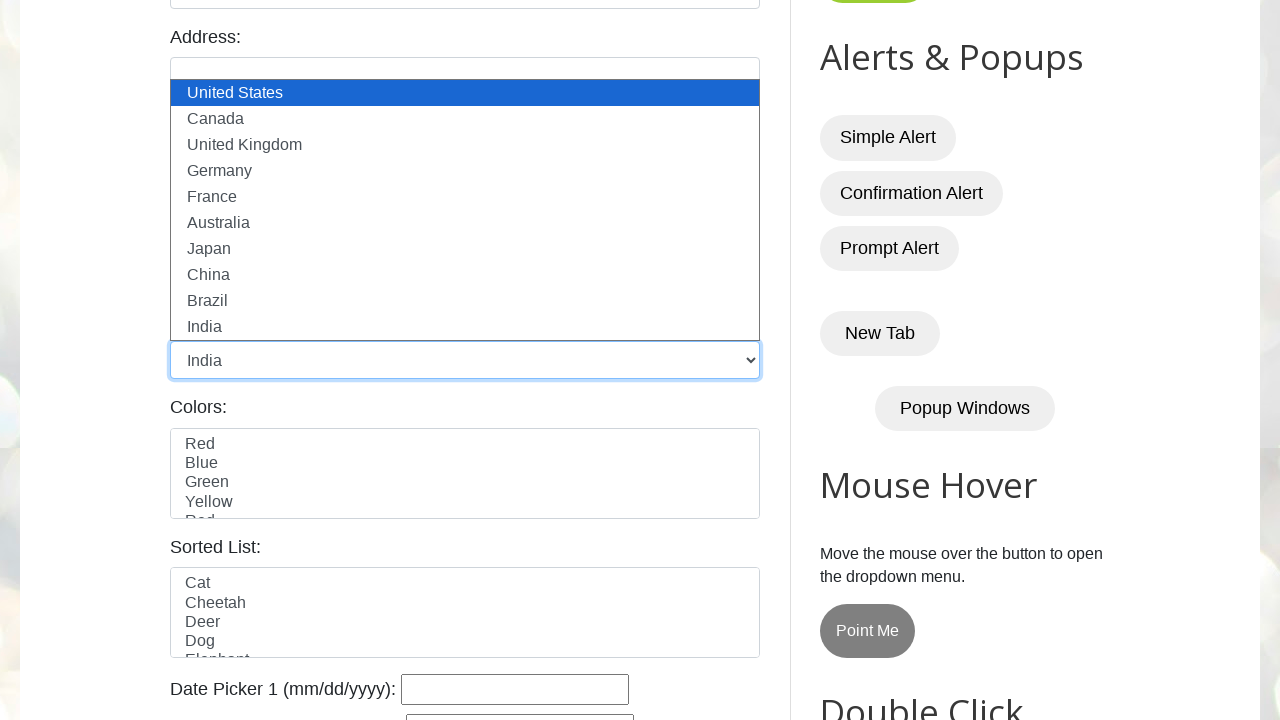